Tests the datepicker widget by clicking on the input field and selecting a date.

Starting URL: https://jqueryui.com/

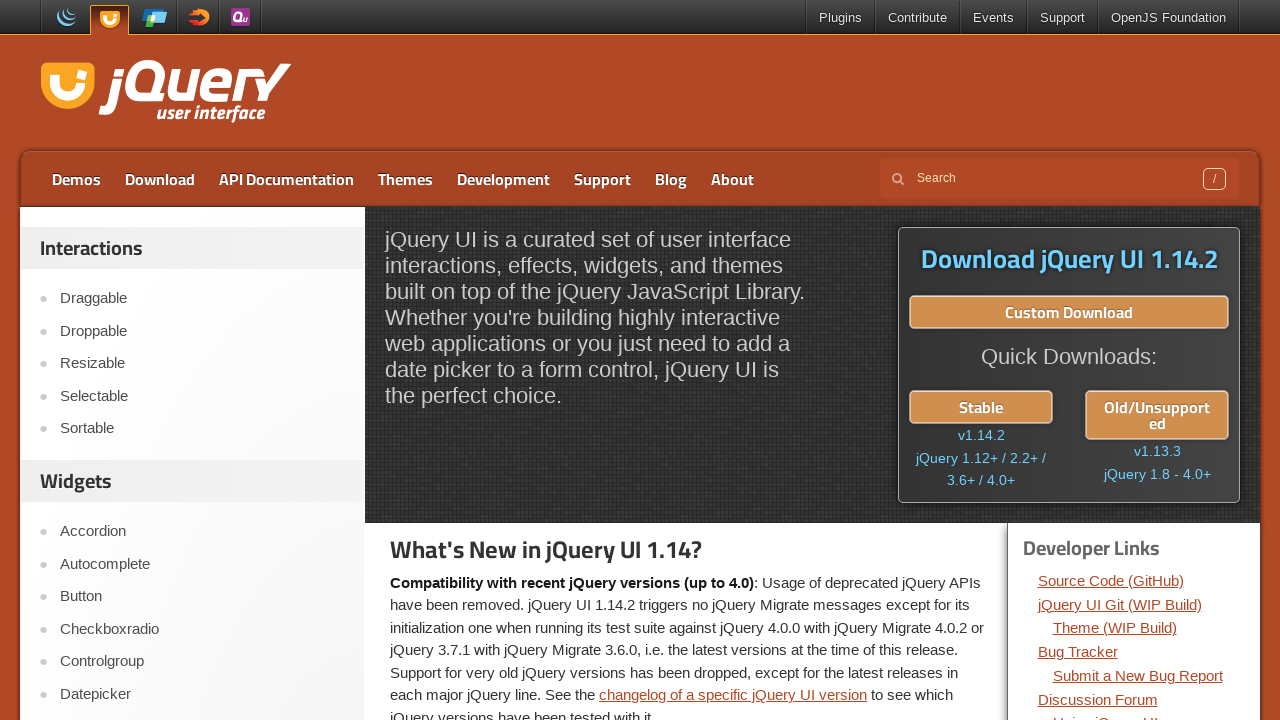

Clicked on Datepicker link at (202, 694) on a:text('Datepicker')
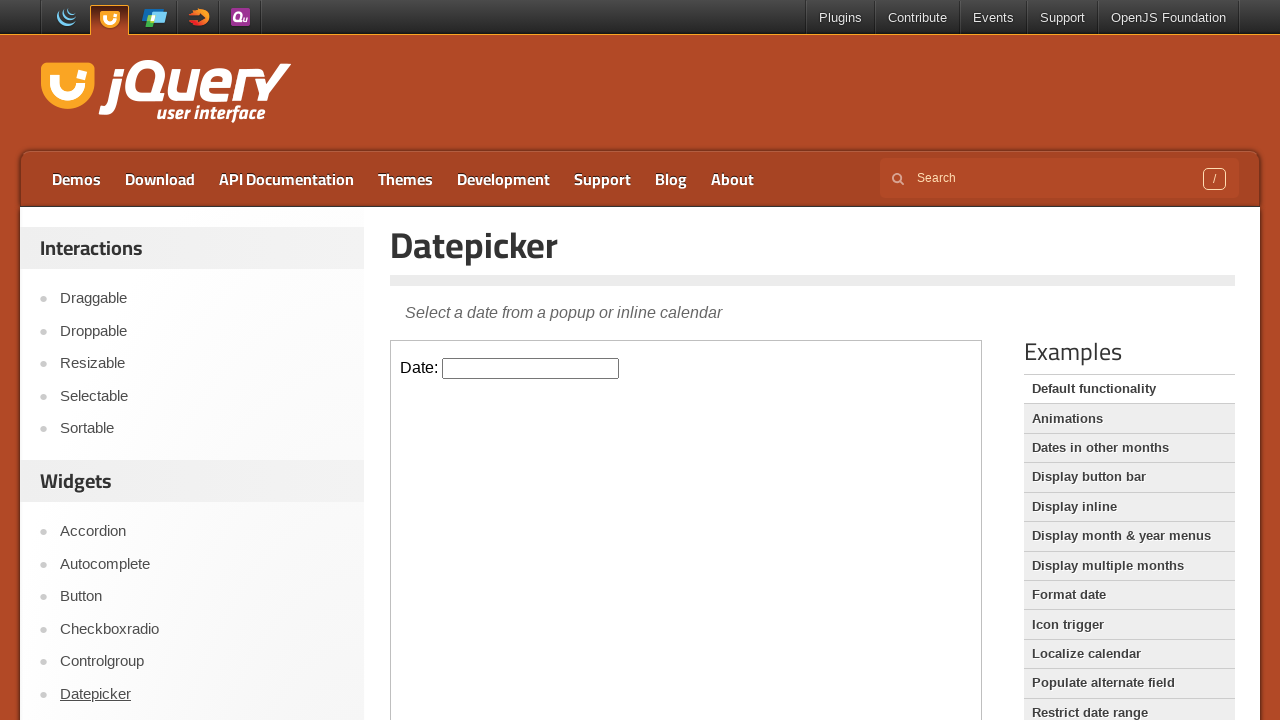

Datepicker page title loaded
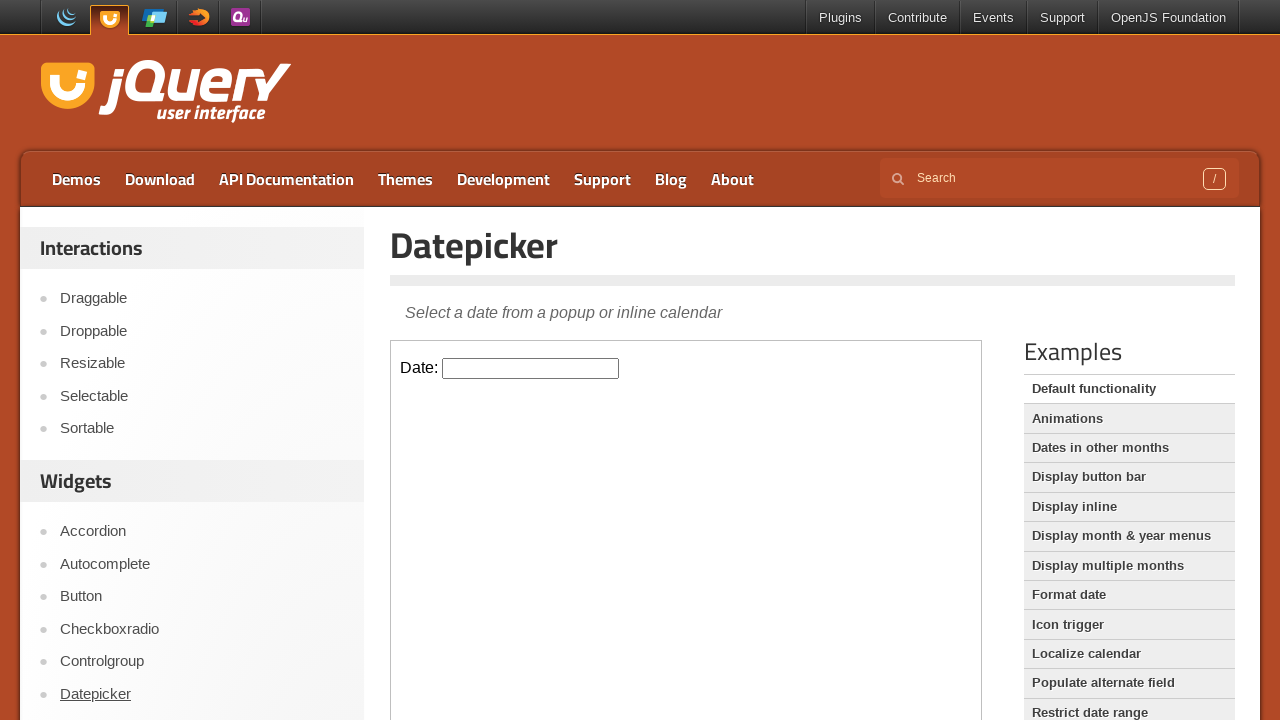

Located demo iframe
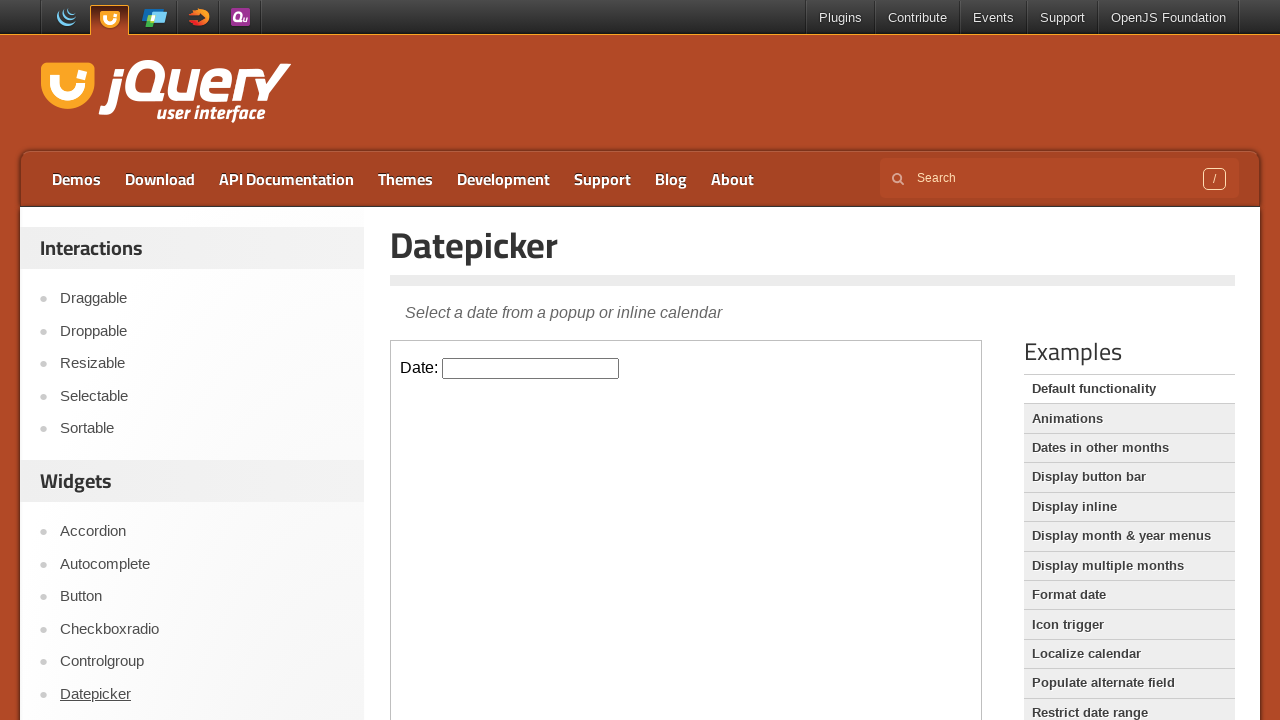

Clicked on datepicker input field to open calendar widget at (531, 368) on iframe.demo-frame >> internal:control=enter-frame >> #datepicker
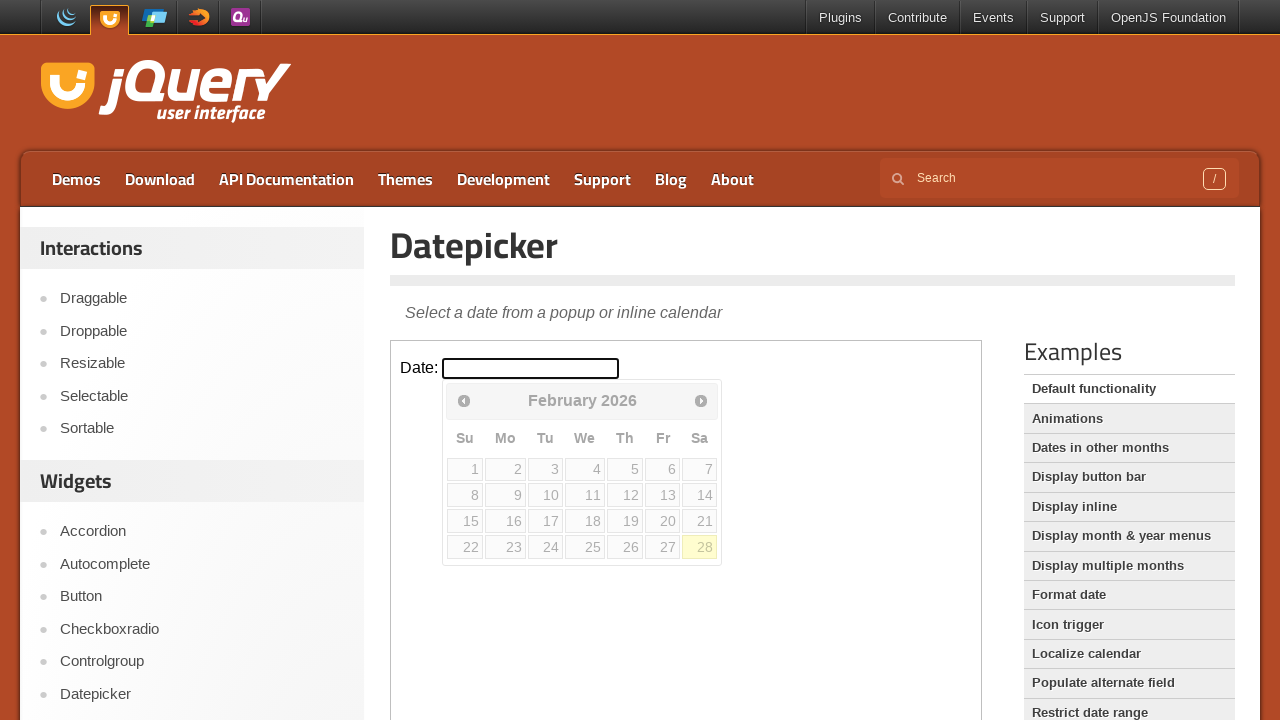

Selected the 18th from the calendar at (585, 521) on iframe.demo-frame >> internal:control=enter-frame >> a:text('18')
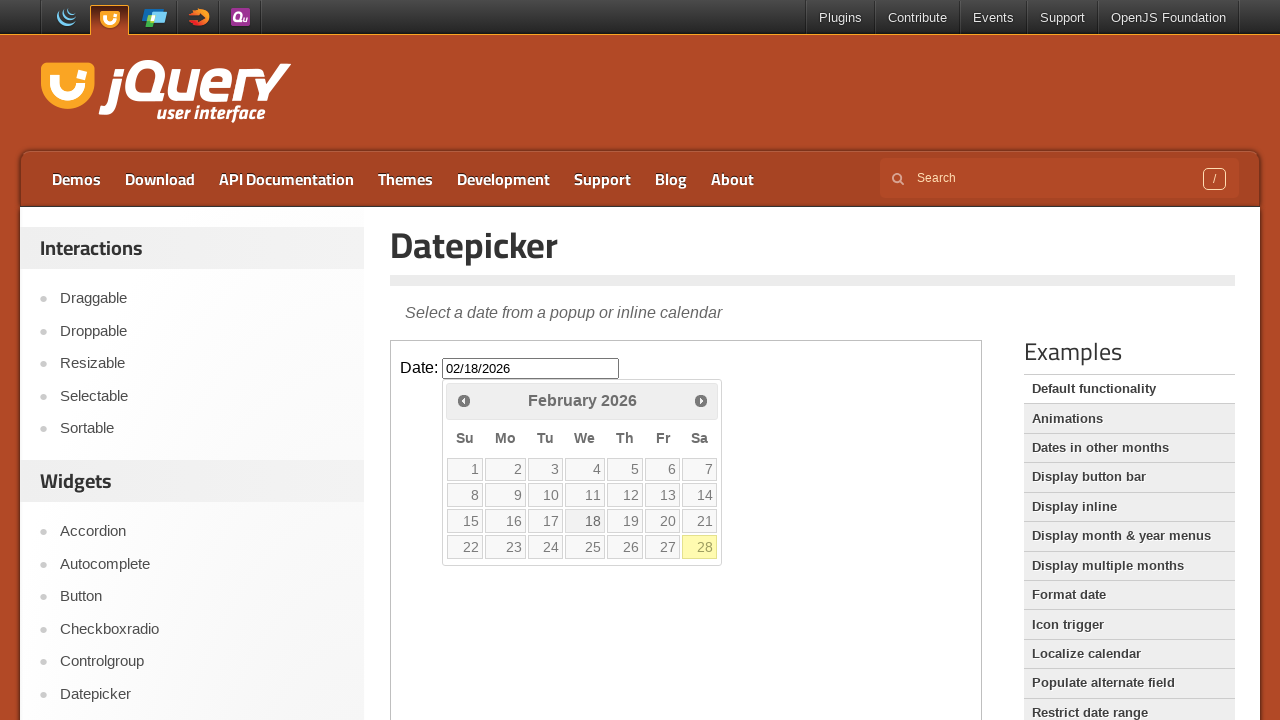

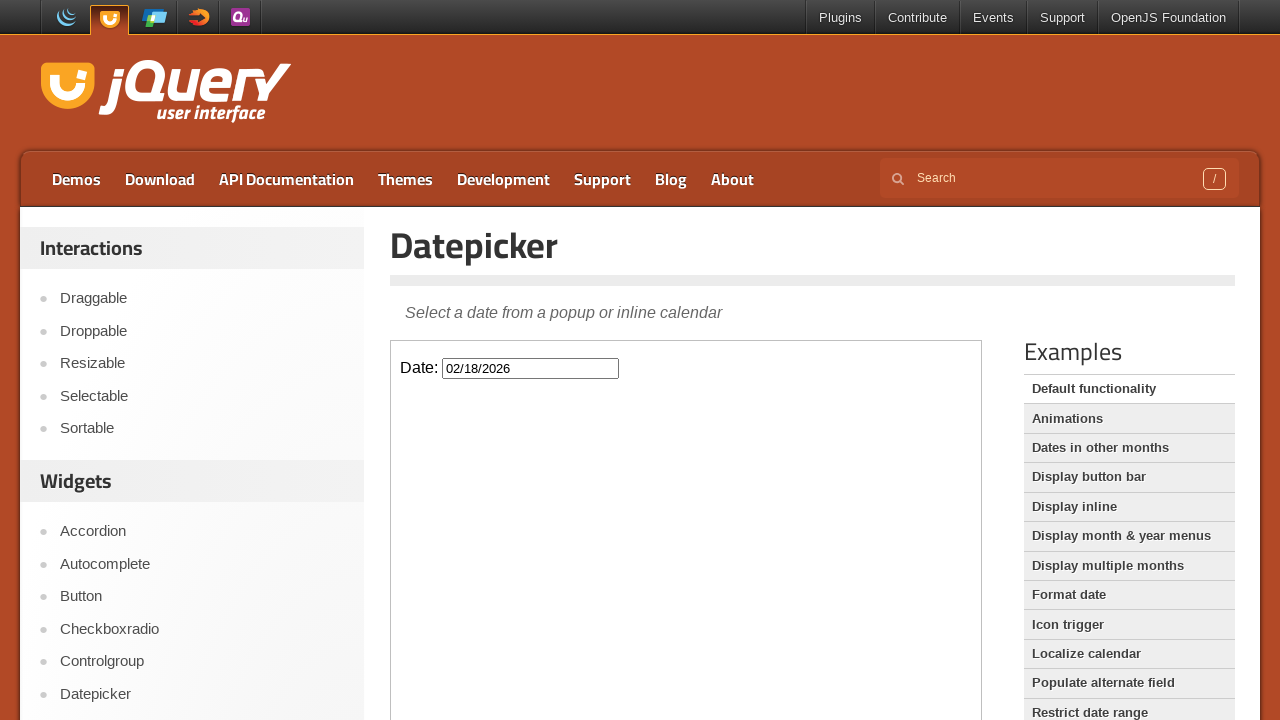